Tests popup window functionality by opening a popup window, switching to it, and closing it

Starting URL: https://omayo.blogspot.com/

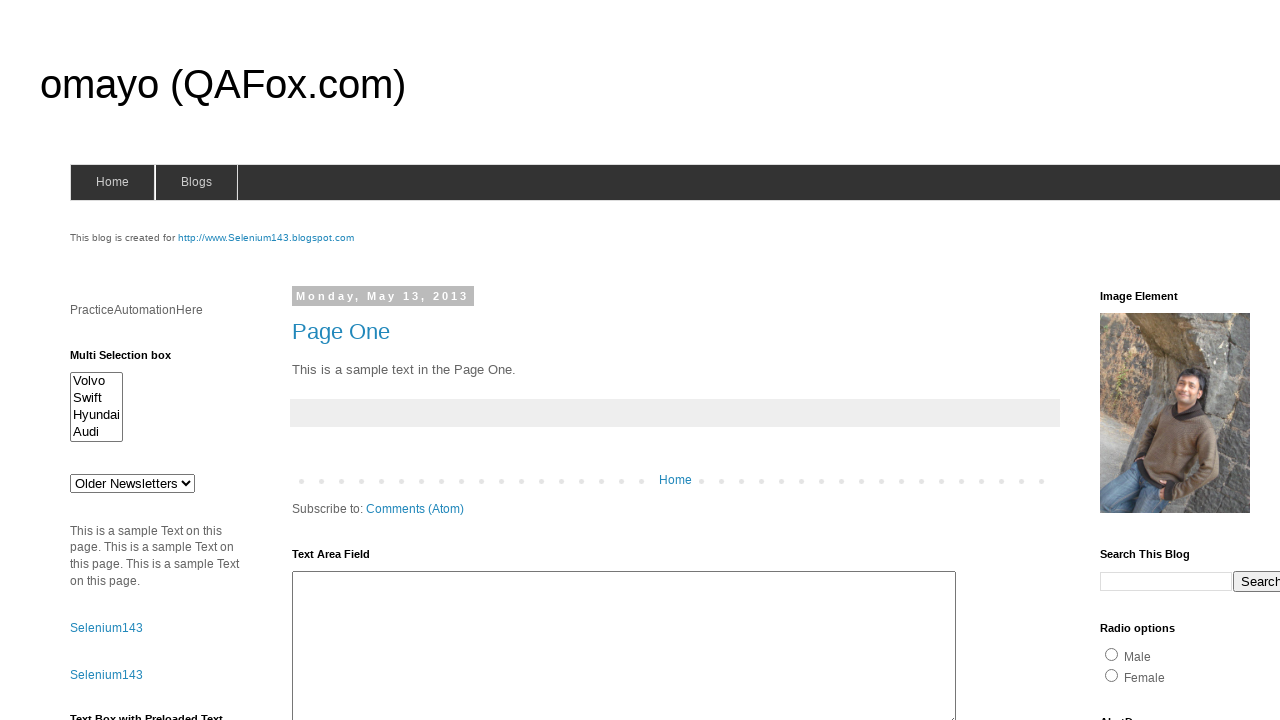

Clicked link to open popup window at (132, 360) on a:has-text('Open a popup window')
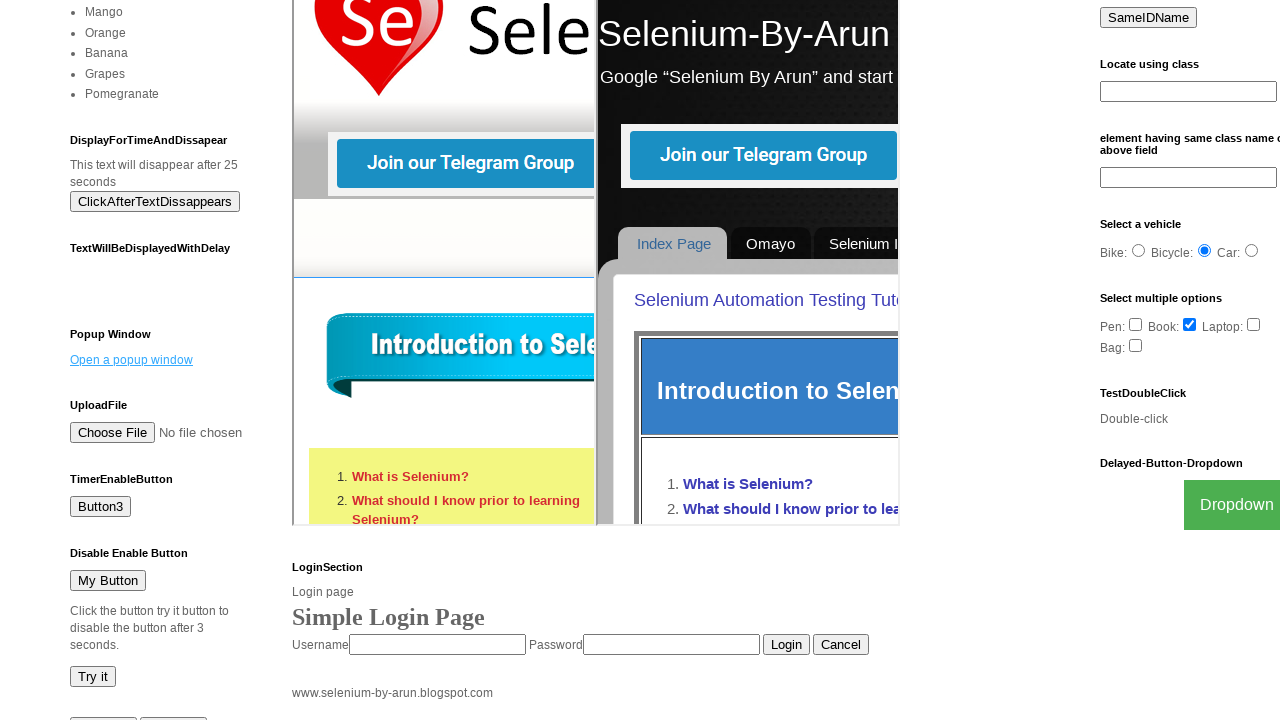

Popup window opened and reference obtained
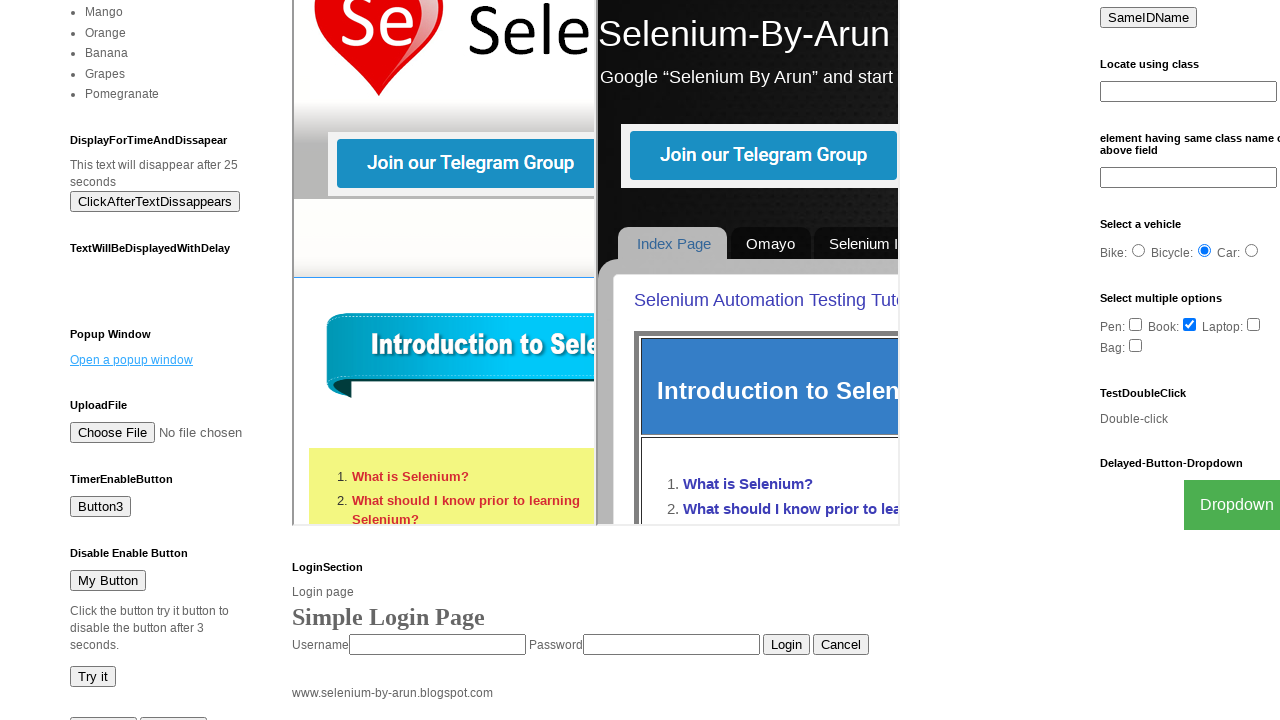

Popup window finished loading
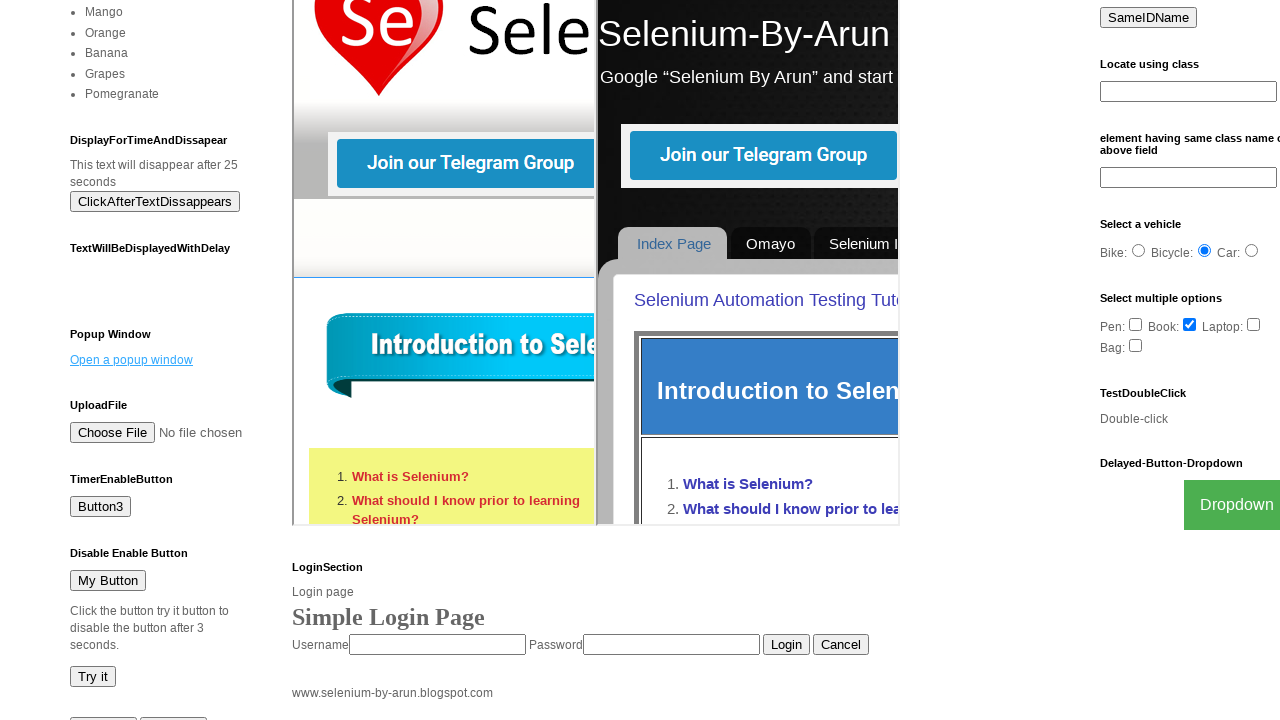

Verified popup window title is 'New Window'
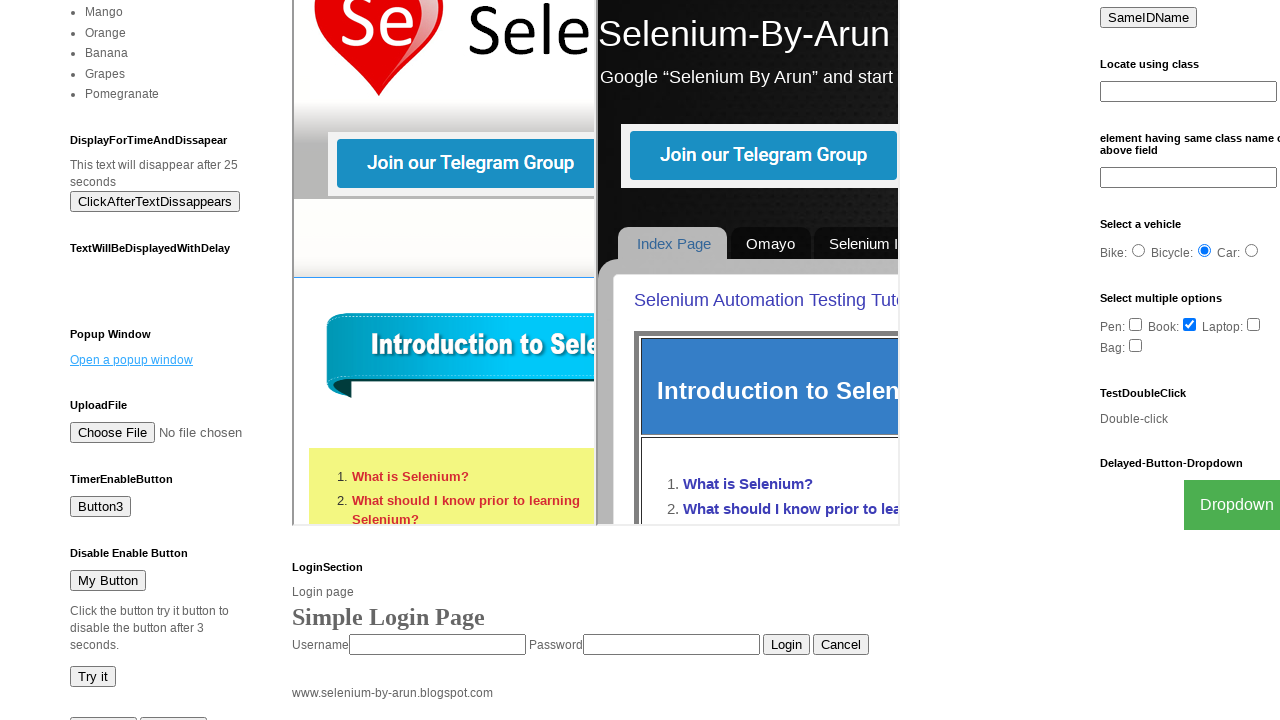

Closed popup window
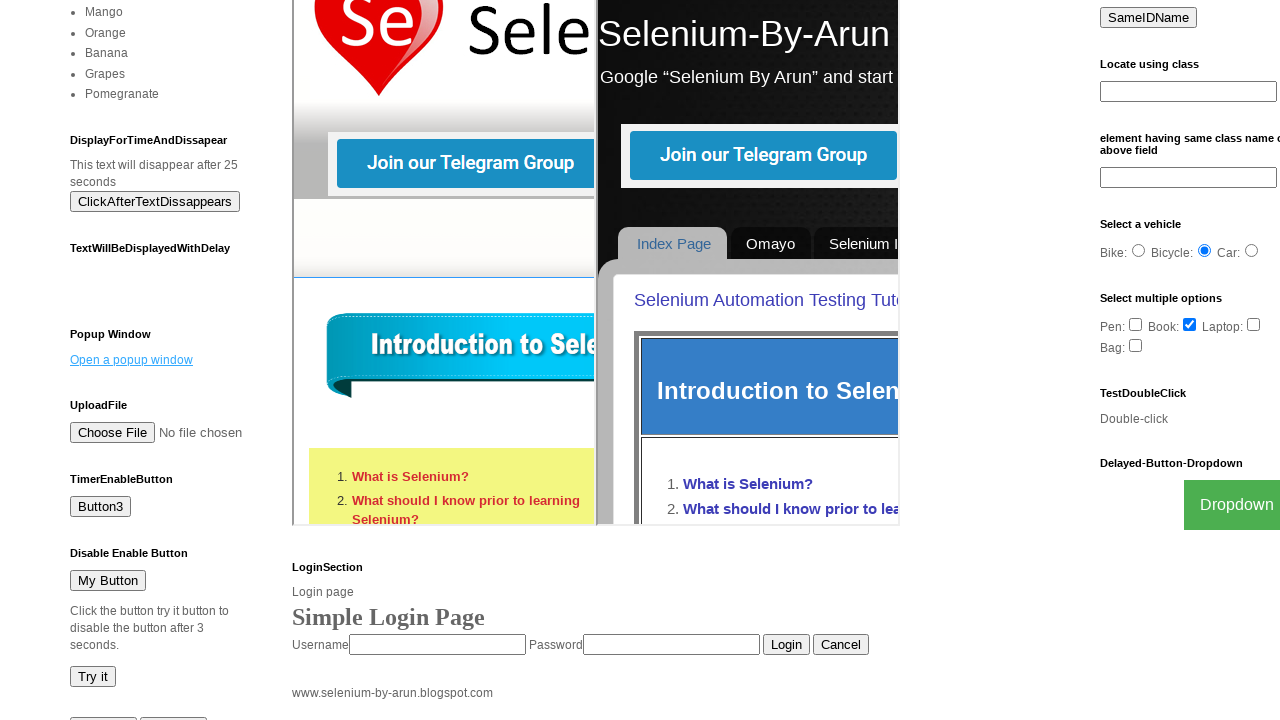

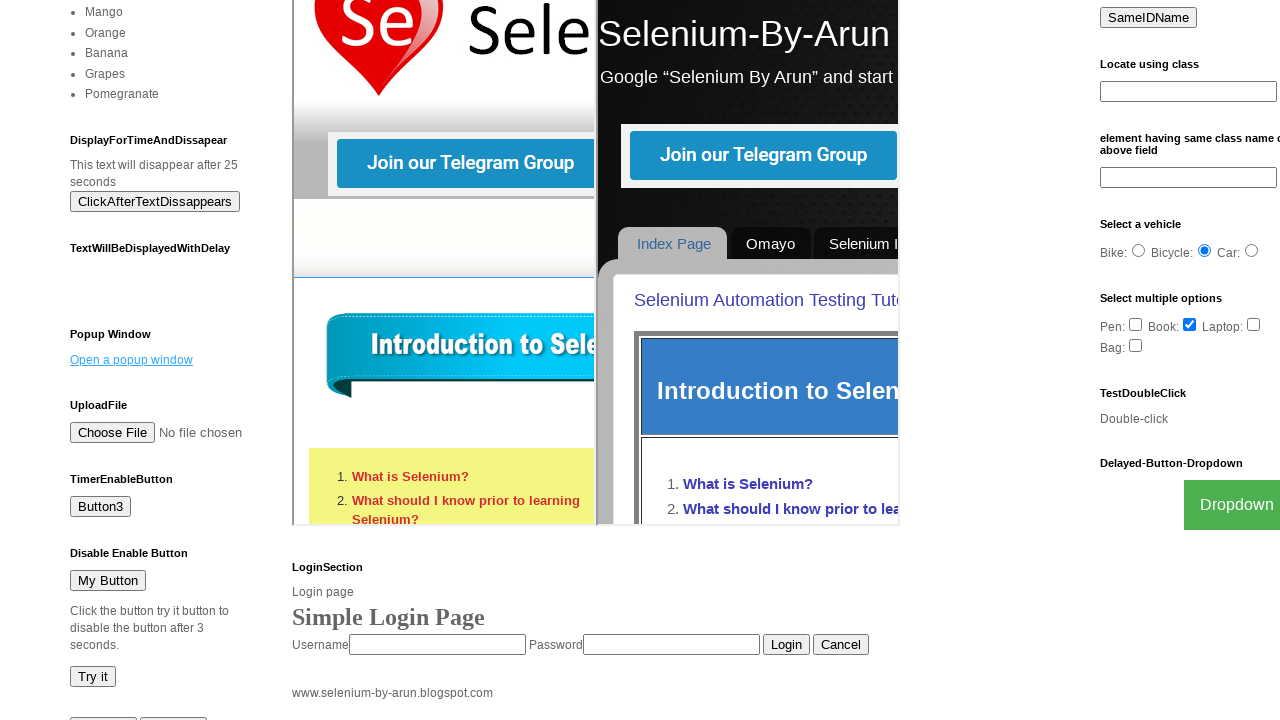